Navigates to the Aaj Tak news website homepage and waits for it to load

Starting URL: https://www.aajtak.in

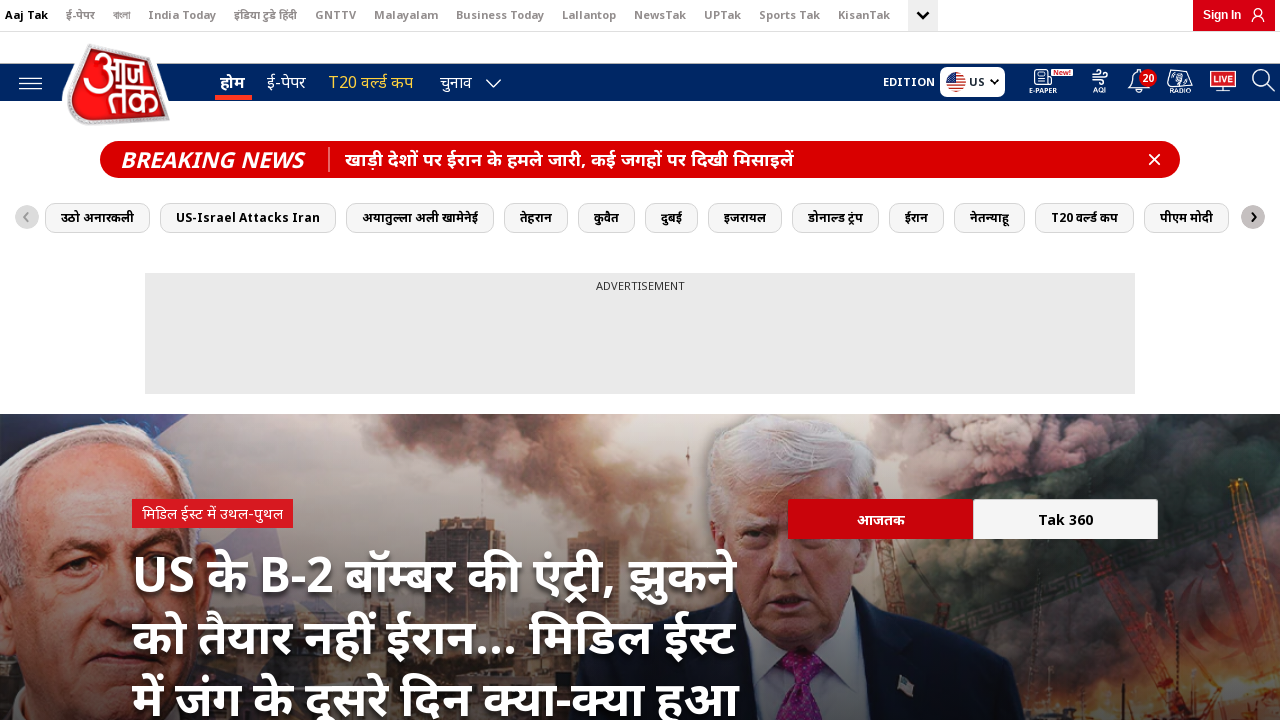

Navigated to Aaj Tak news website homepage
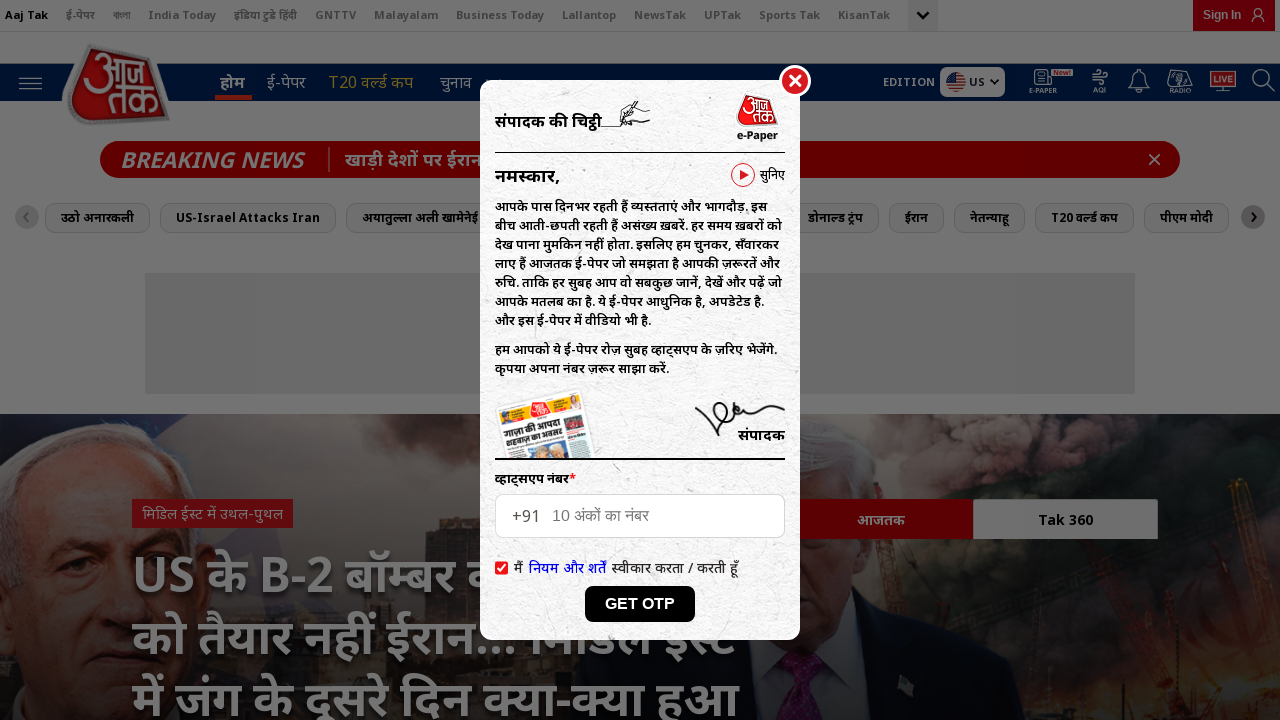

Waited for page to fully load - DOM content loaded
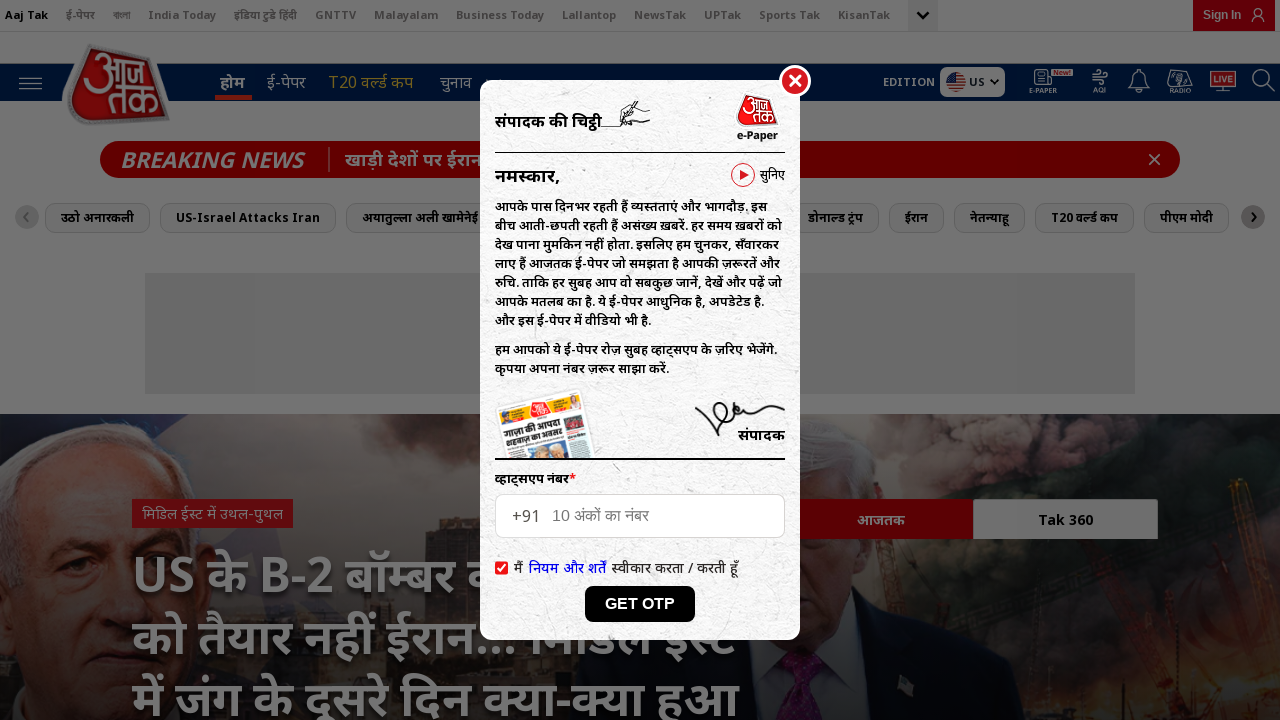

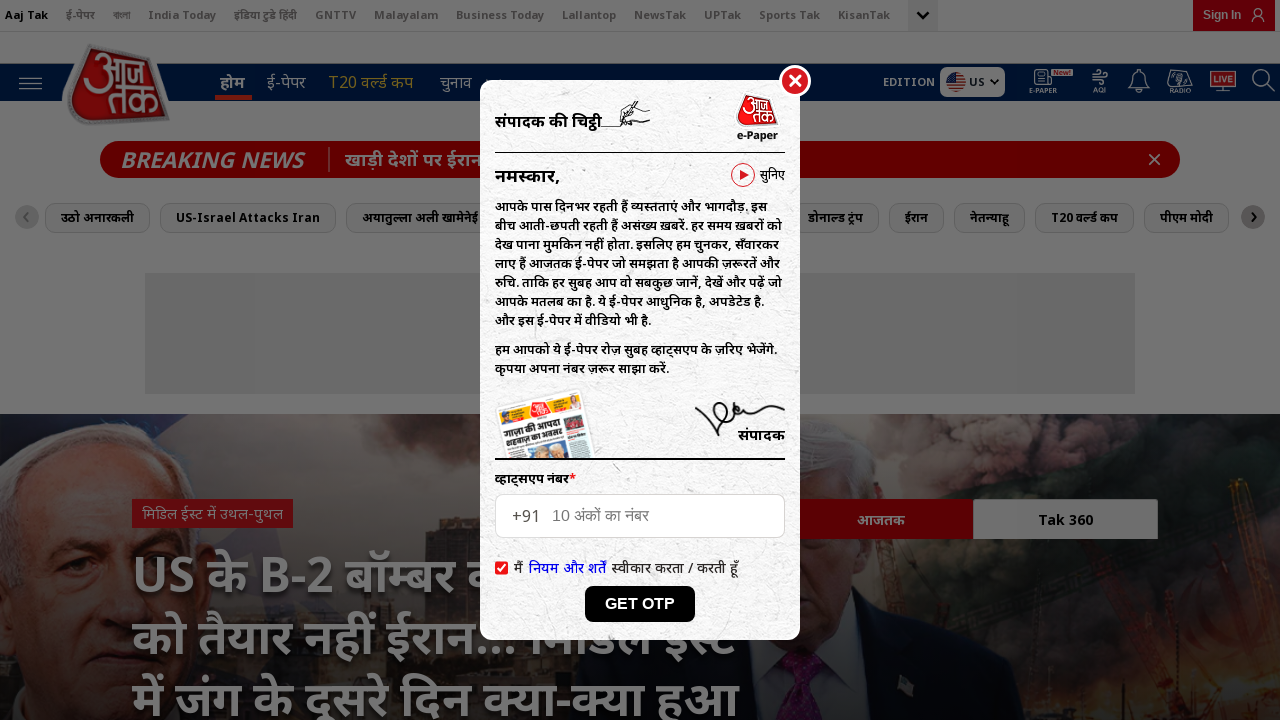